Tests clearing the complete state of all items by checking and then unchecking the "Mark all as complete" checkbox.

Starting URL: https://demo.playwright.dev/todomvc

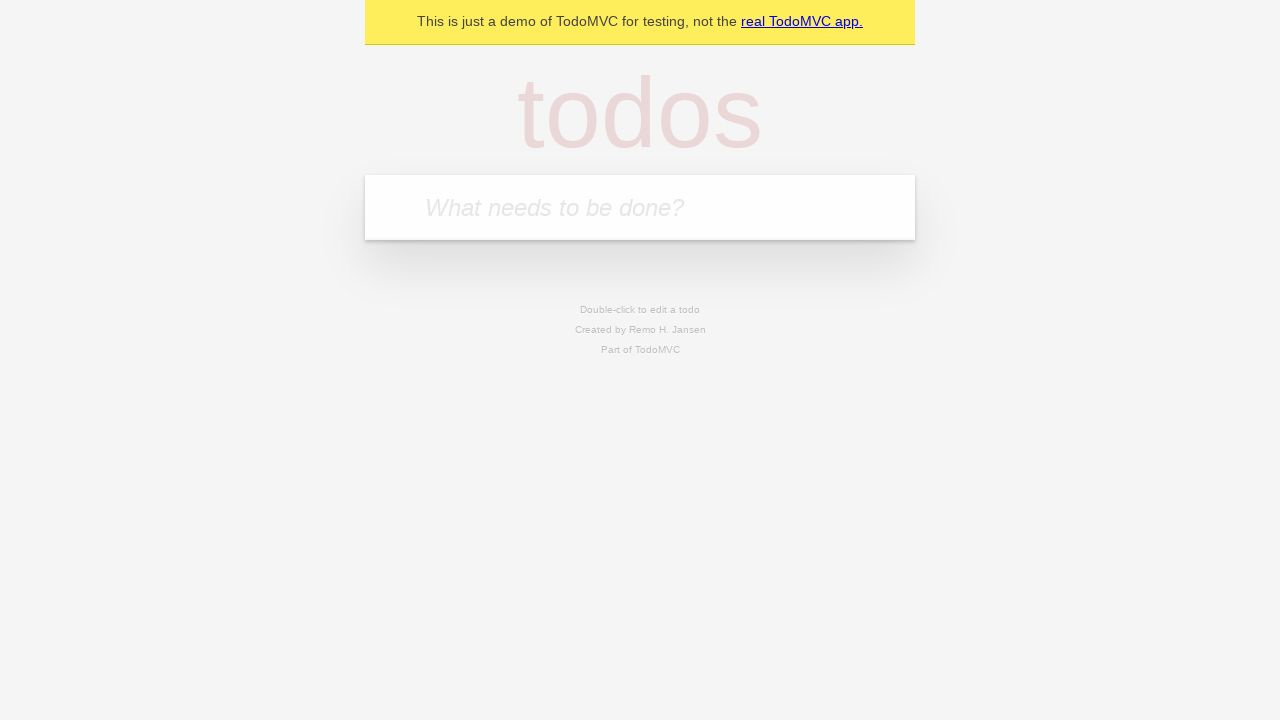

Filled todo input with 'buy some cheese' on internal:attr=[placeholder="What needs to be done?"i]
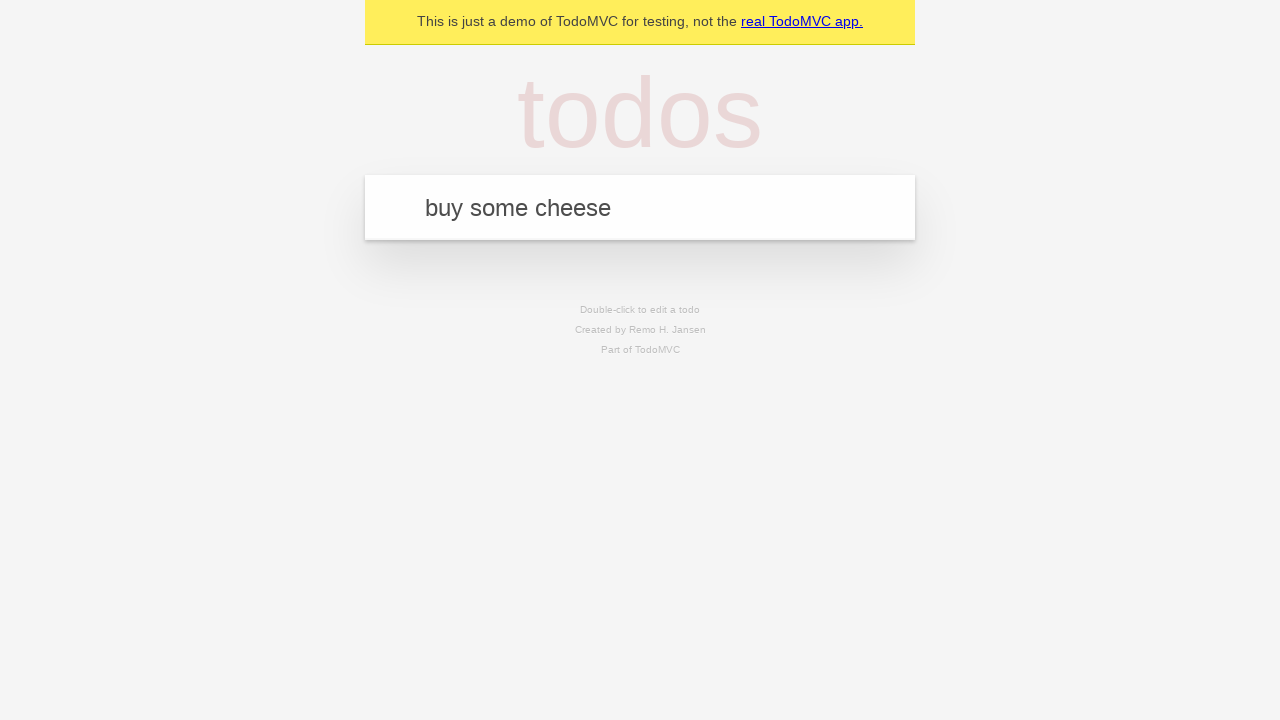

Pressed Enter to add 'buy some cheese' to todo list on internal:attr=[placeholder="What needs to be done?"i]
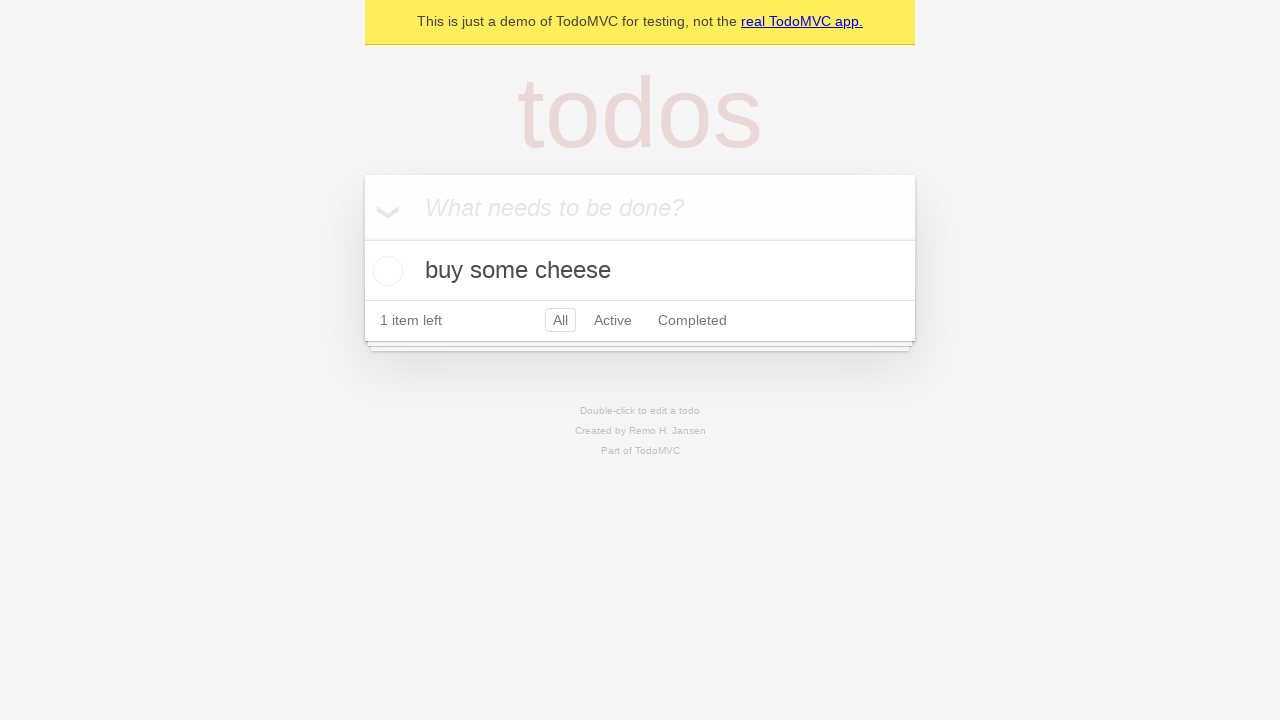

Filled todo input with 'feed the cat' on internal:attr=[placeholder="What needs to be done?"i]
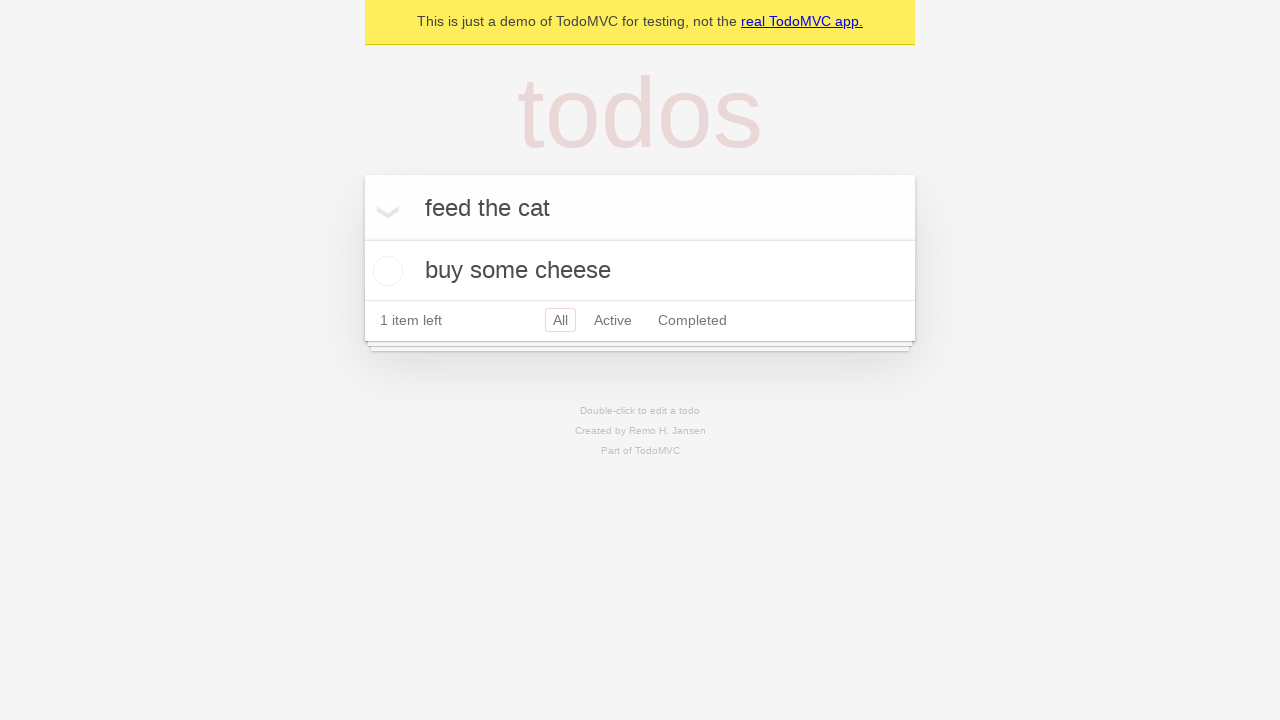

Pressed Enter to add 'feed the cat' to todo list on internal:attr=[placeholder="What needs to be done?"i]
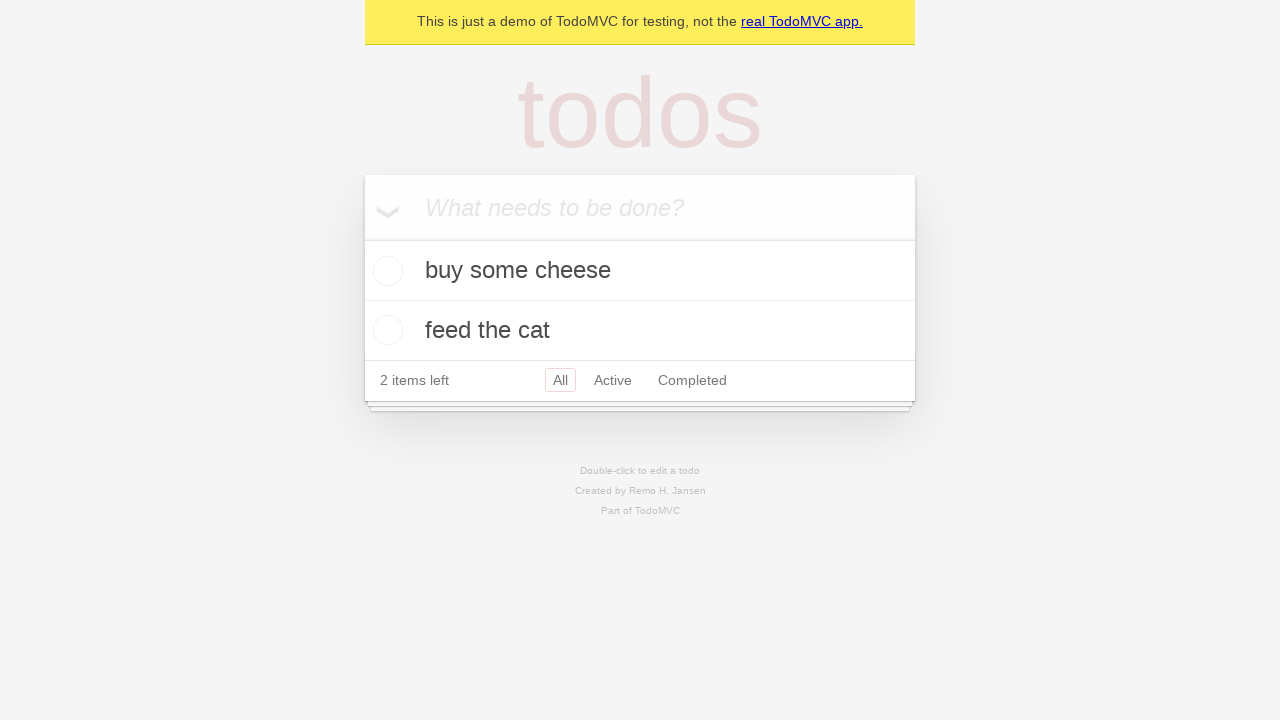

Filled todo input with 'book a doctors appointment' on internal:attr=[placeholder="What needs to be done?"i]
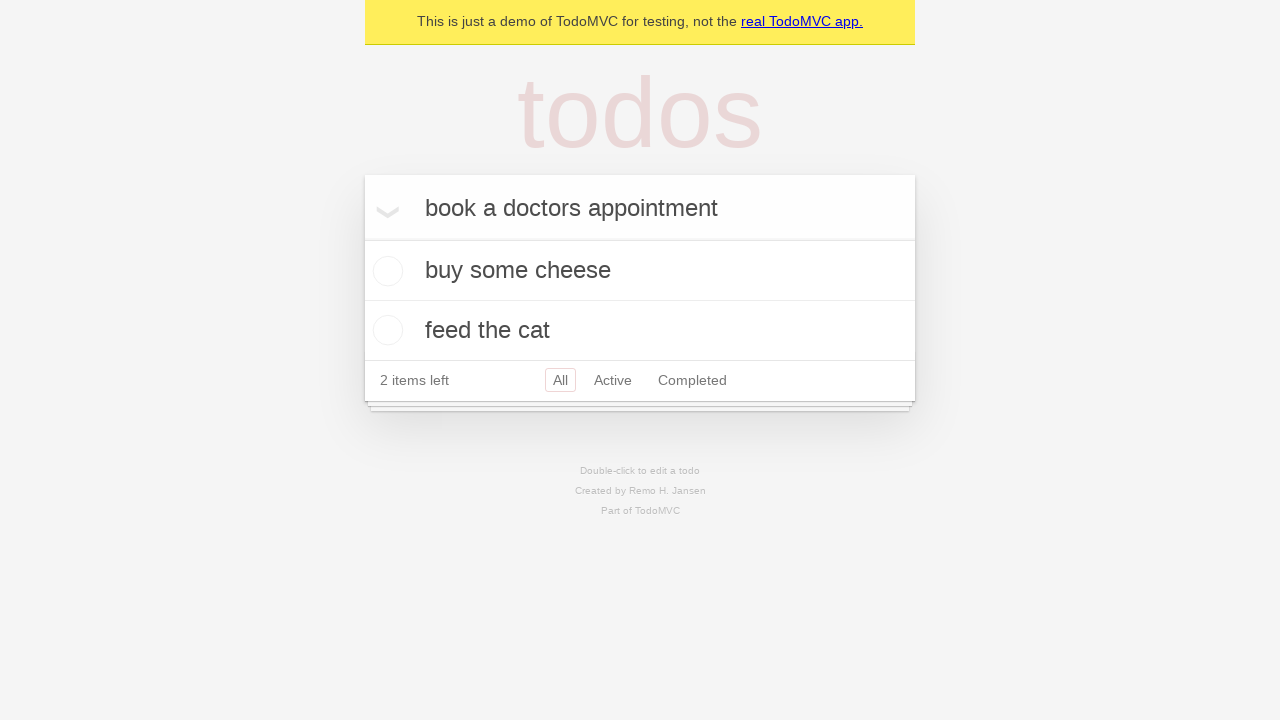

Pressed Enter to add 'book a doctors appointment' to todo list on internal:attr=[placeholder="What needs to be done?"i]
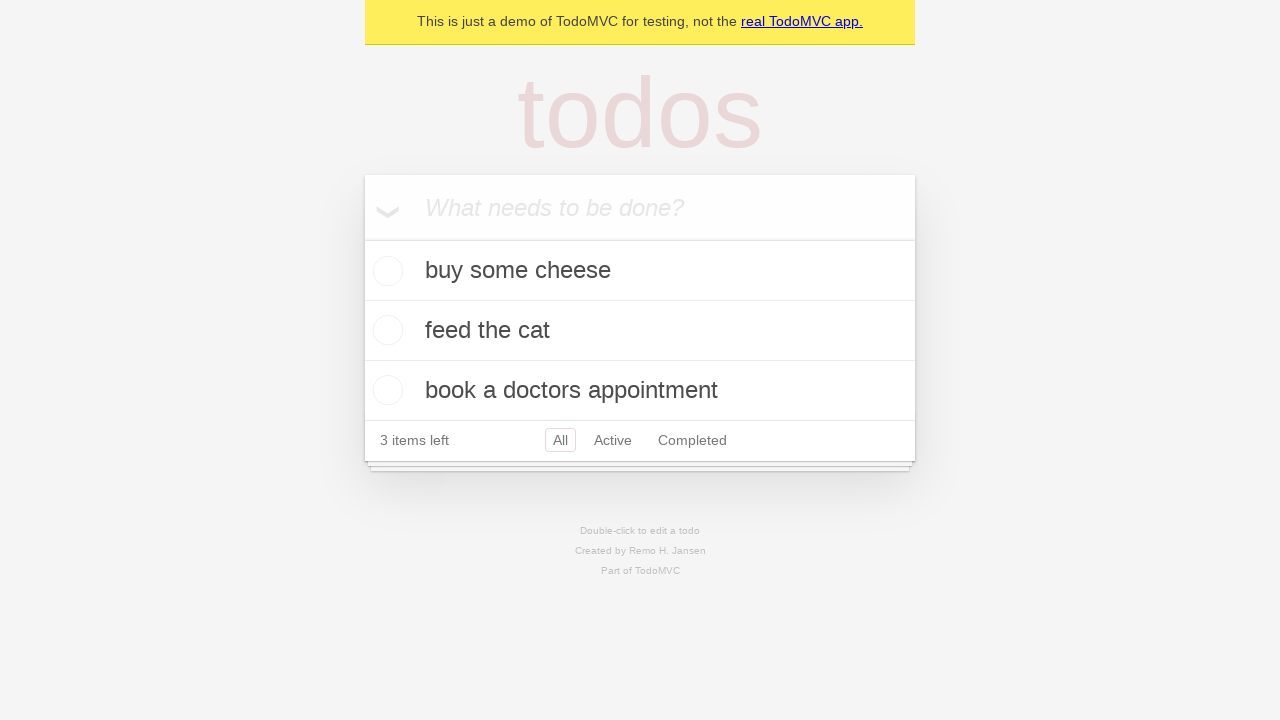

Checked 'Mark all as complete' checkbox to mark all items as complete at (362, 238) on internal:label="Mark all as complete"i
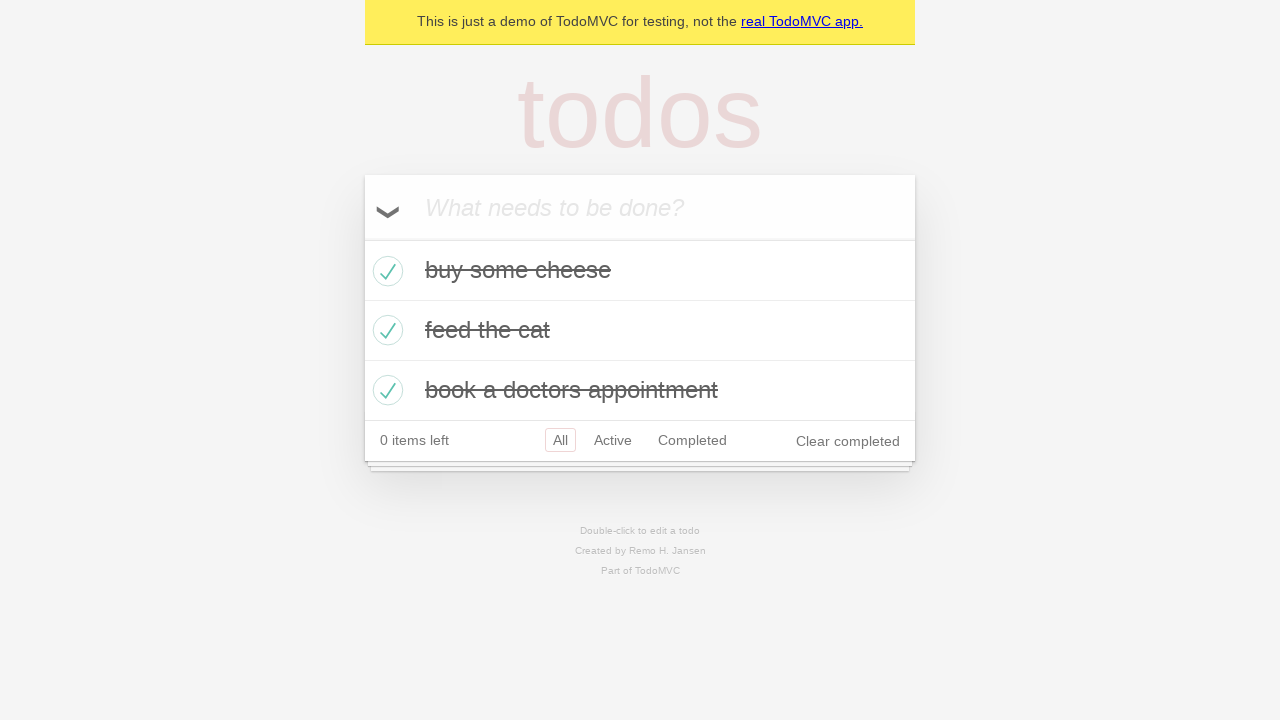

Unchecked 'Mark all as complete' checkbox to clear all items' complete state at (362, 238) on internal:label="Mark all as complete"i
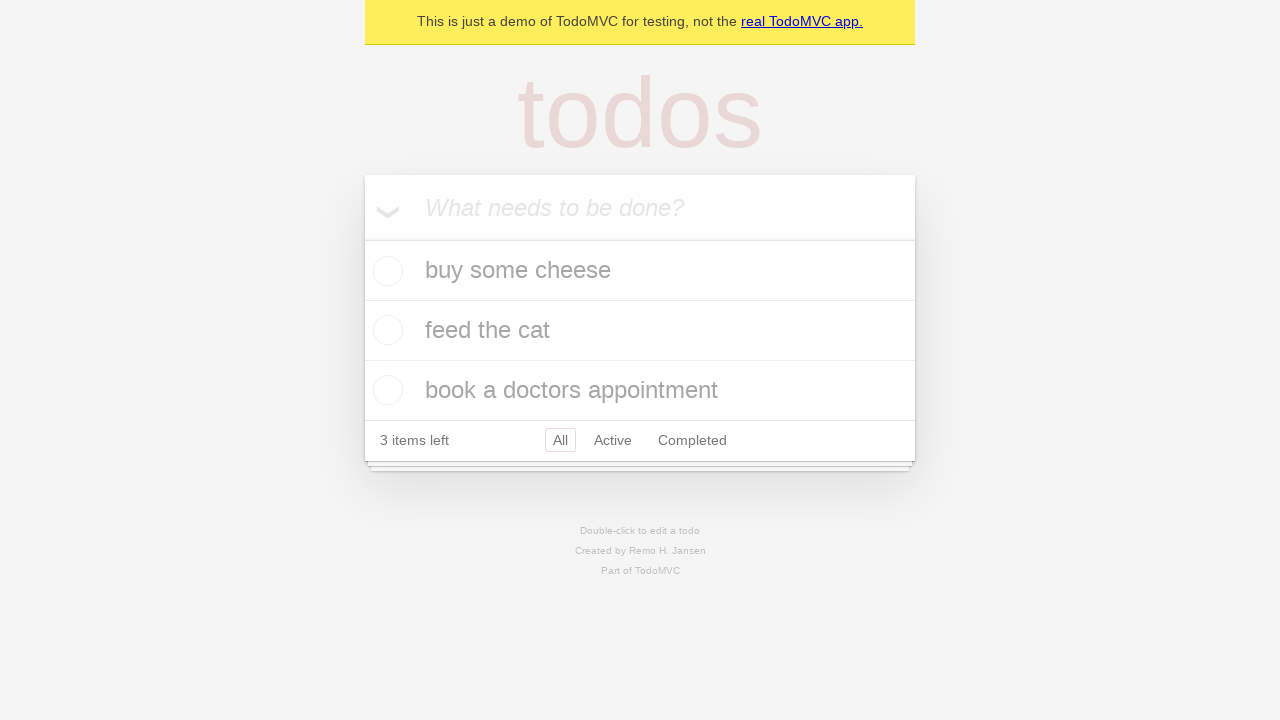

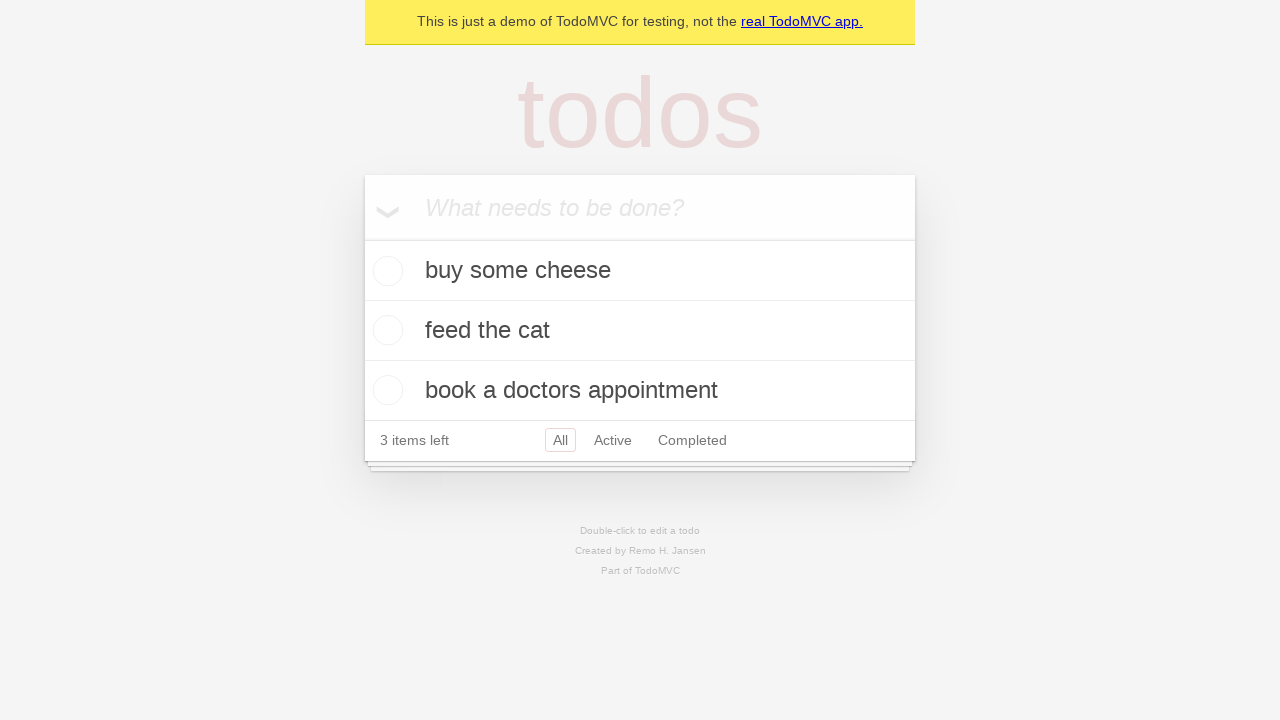